Tests window handling by clicking a link to open a new window and switching to it

Starting URL: https://the-internet.herokuapp.com/windows

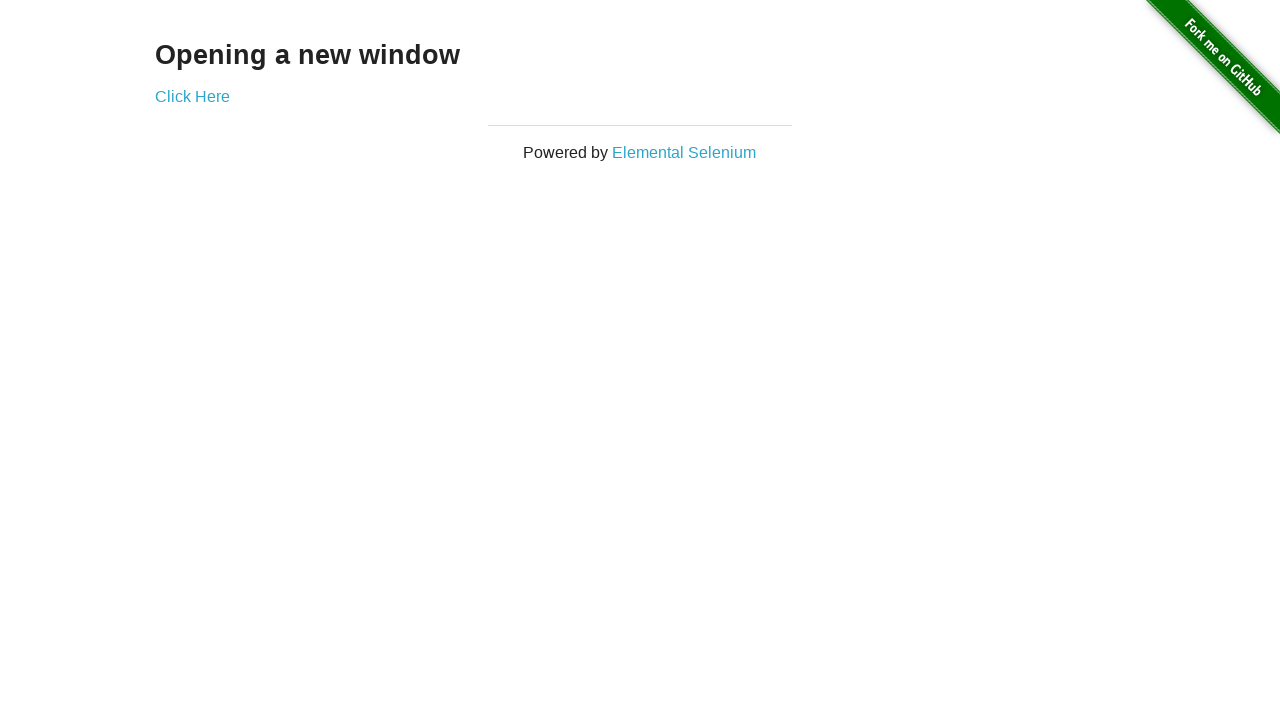

Stored reference to original window
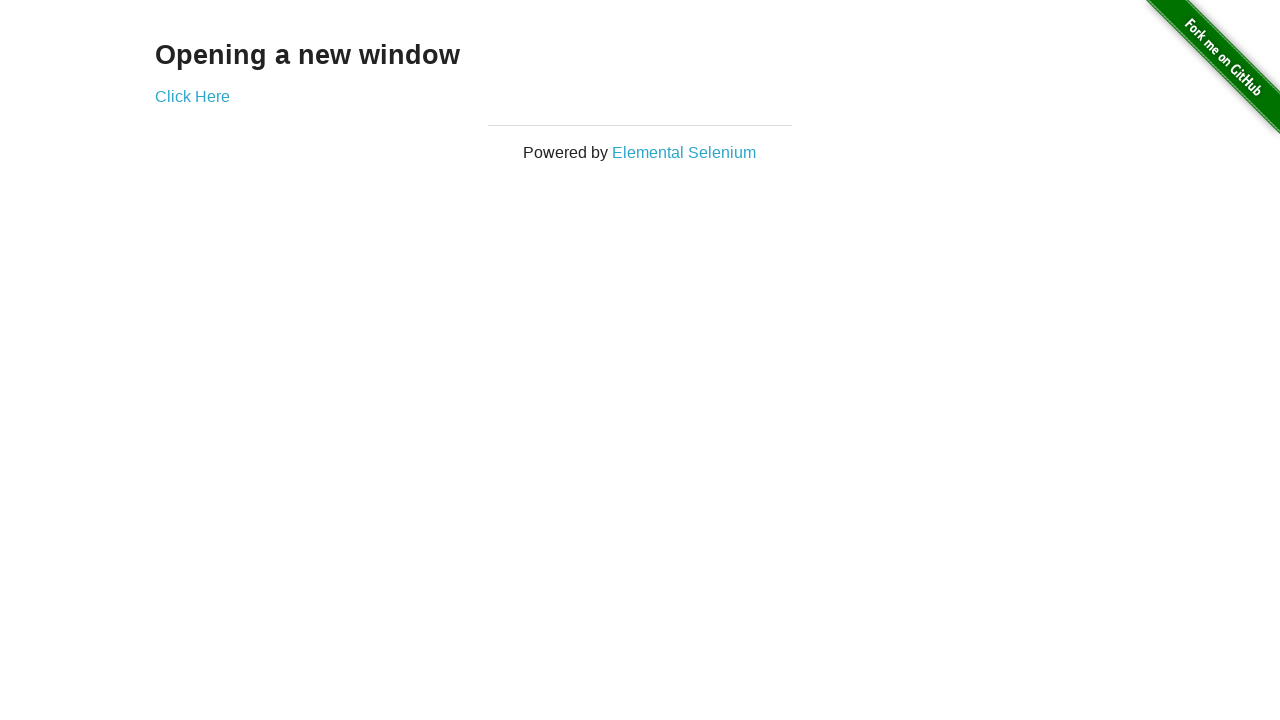

Clicked 'Click Here' link to open new window at (192, 96) on xpath=//a[text()='Click Here']
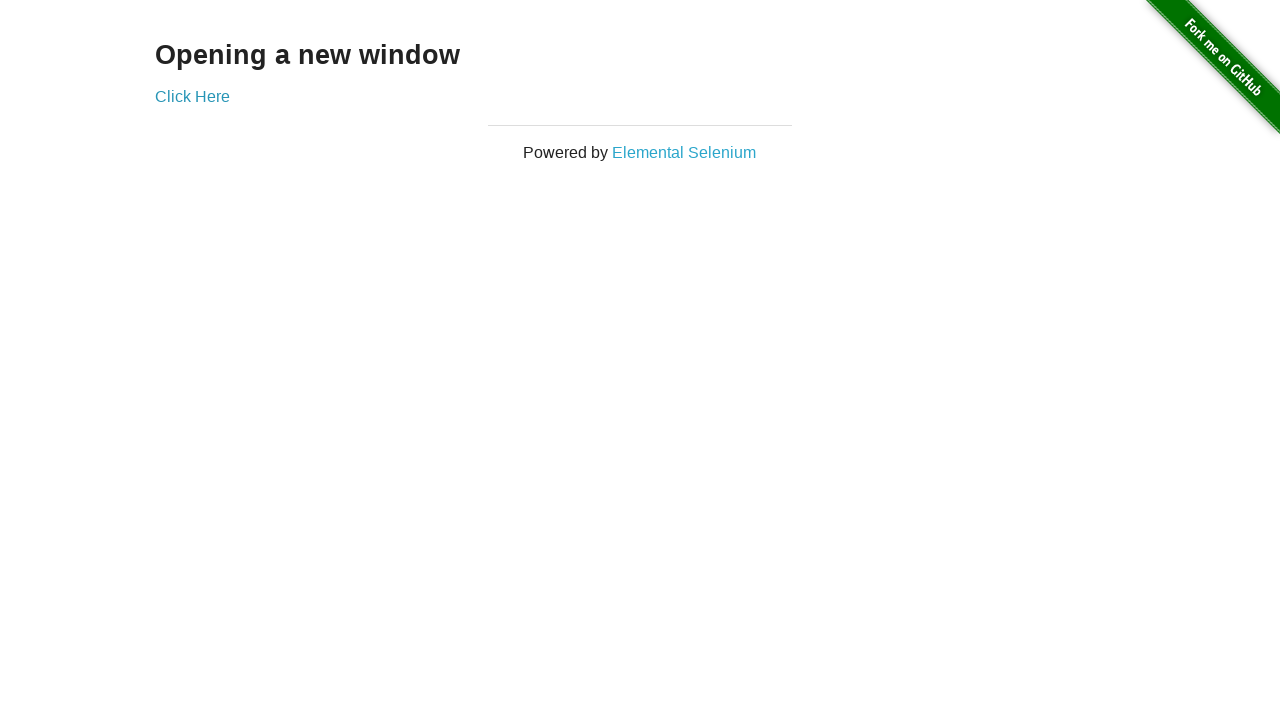

Waited for new window to open
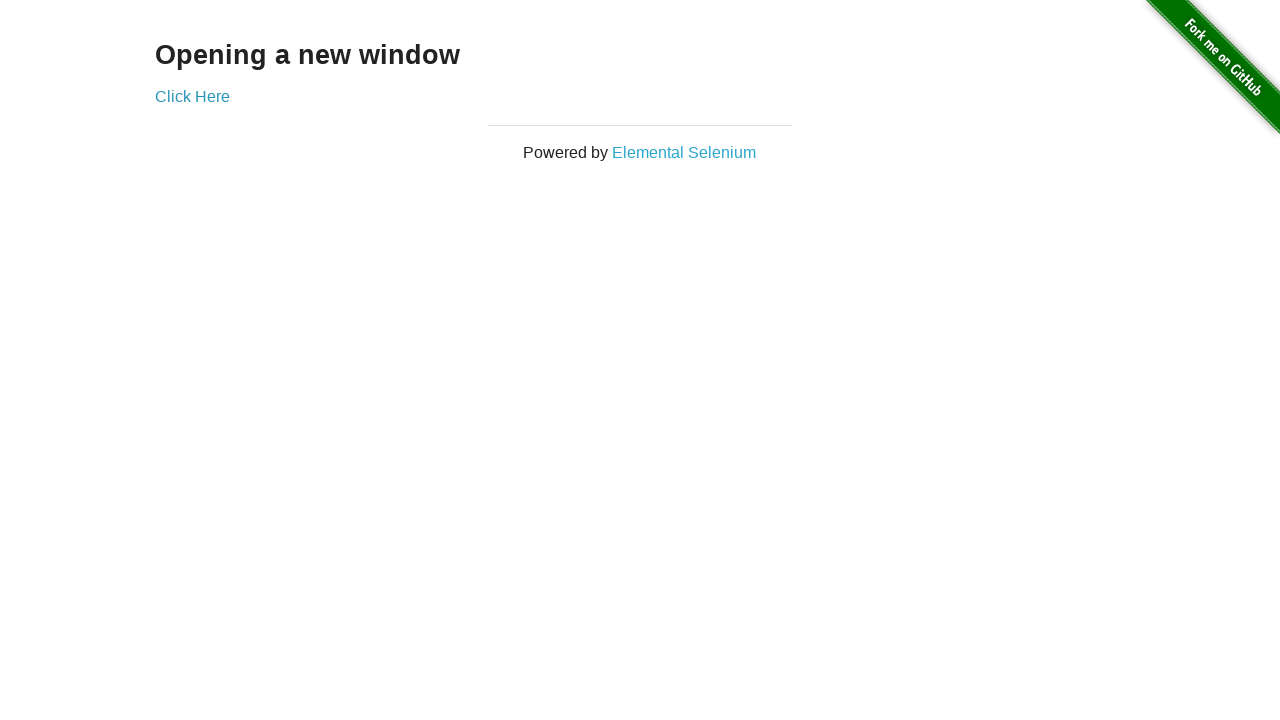

Retrieved list of all open pages/windows
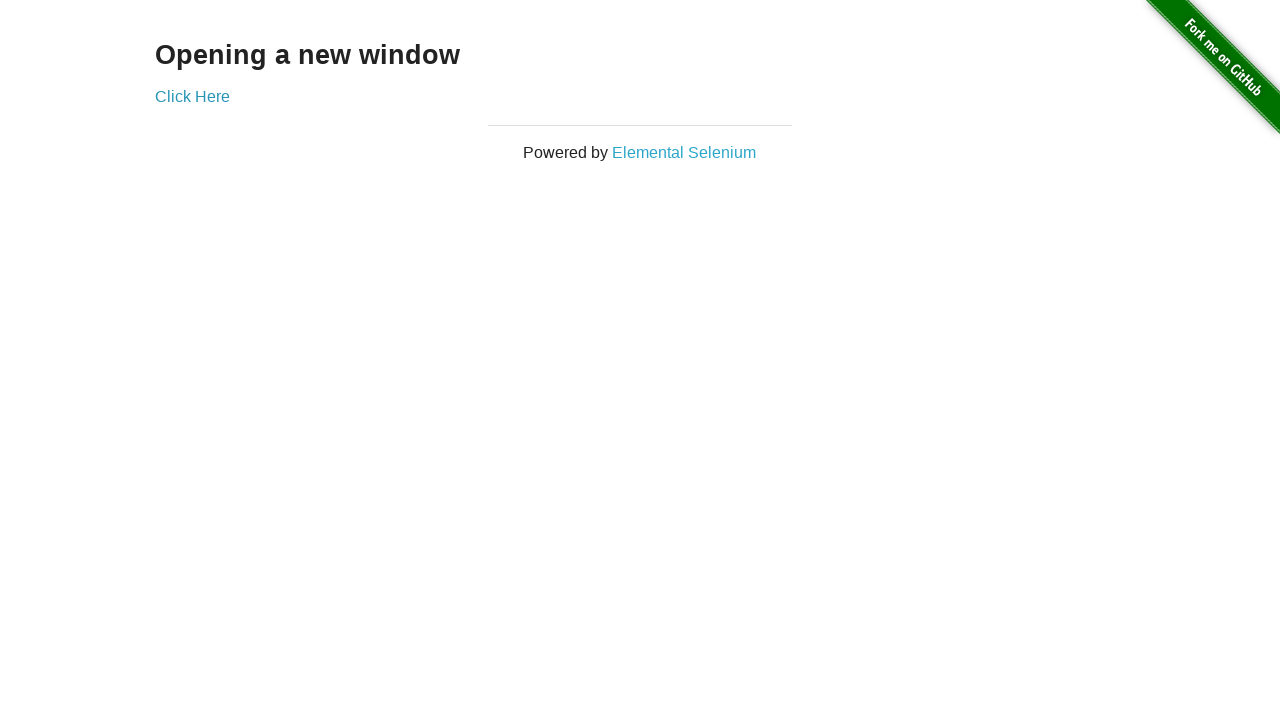

Switched to new window and brought it to front
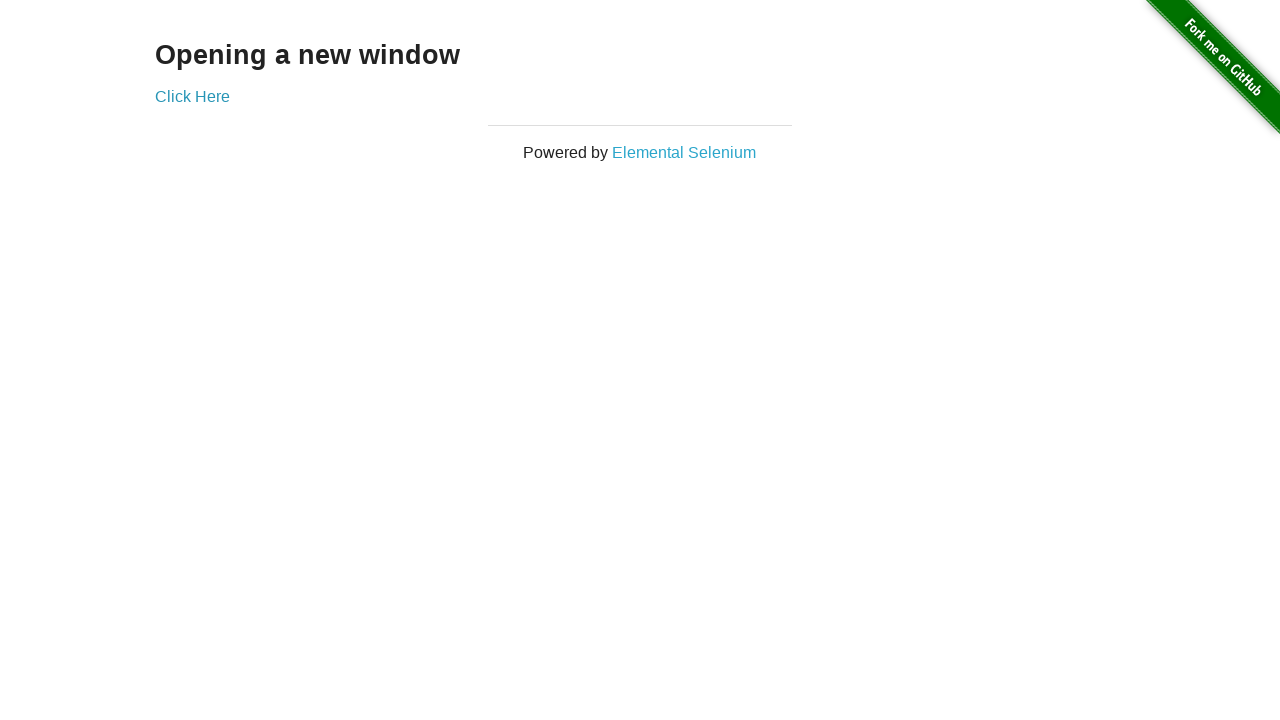

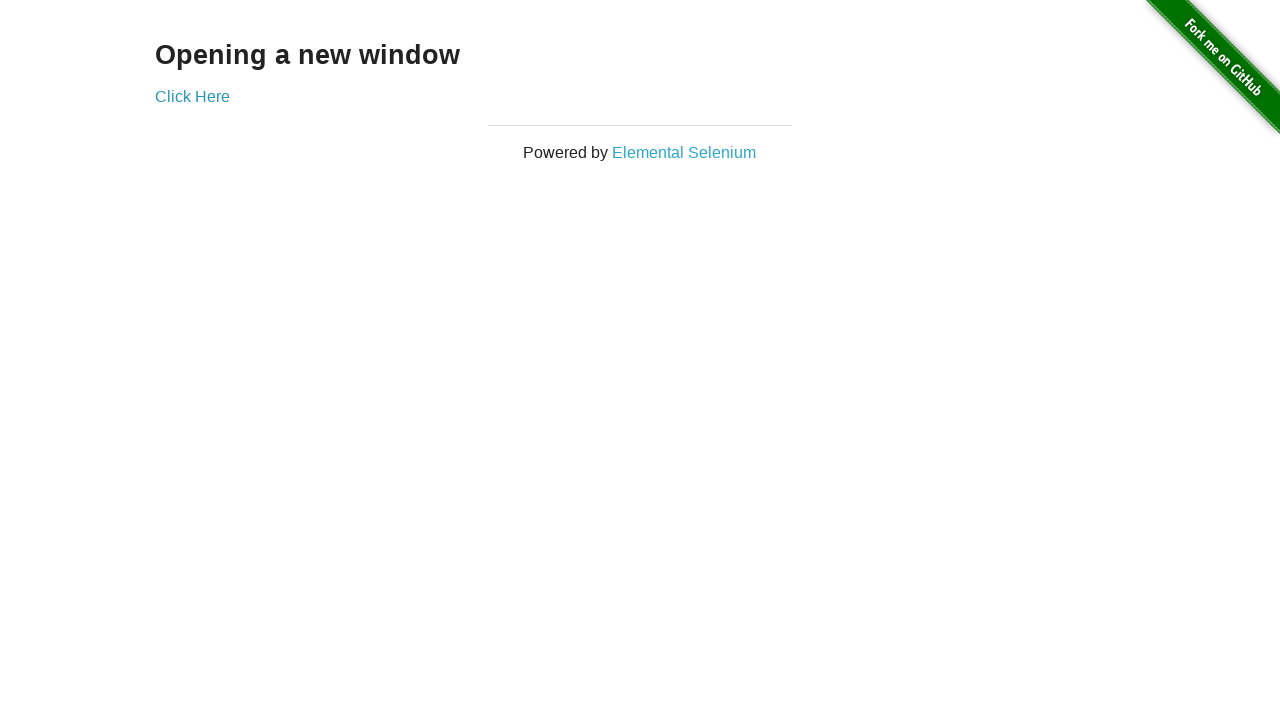